Navigates to a product search page and verifies that select dropdown elements are present on the page

Starting URL: https://awesomeqa.com/ui/index.php?route=product/search

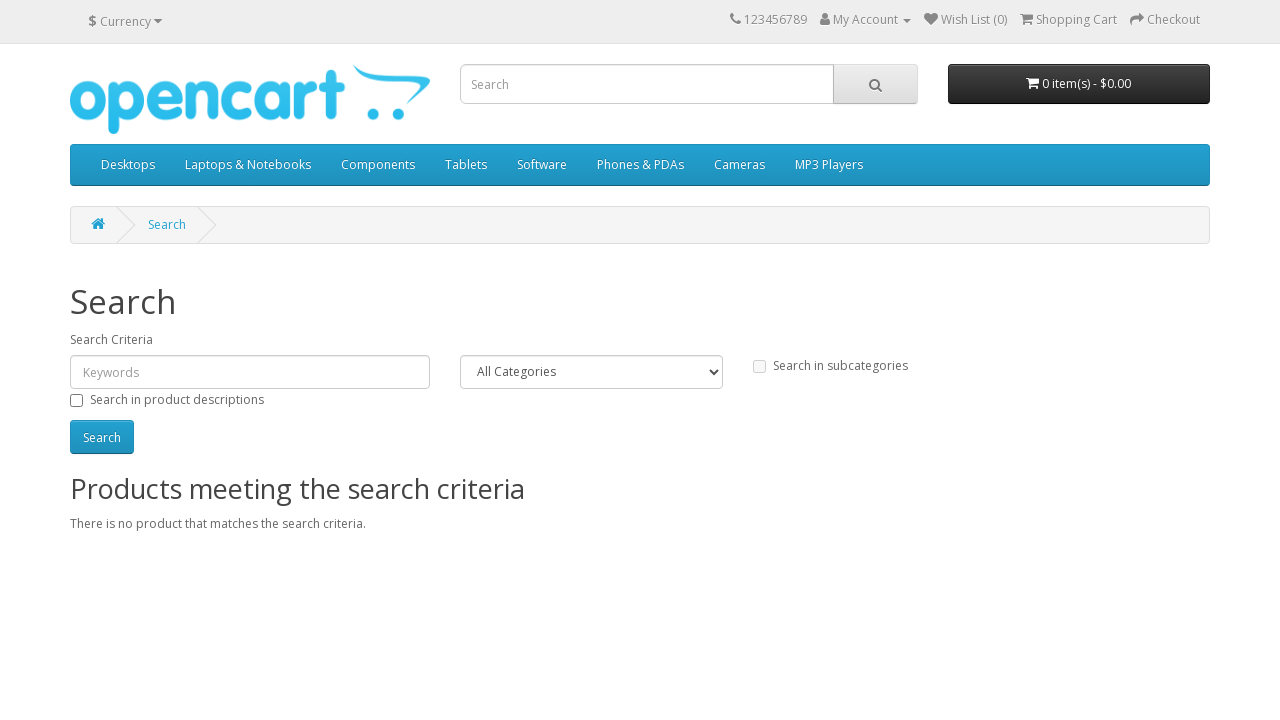

Navigated to product search page
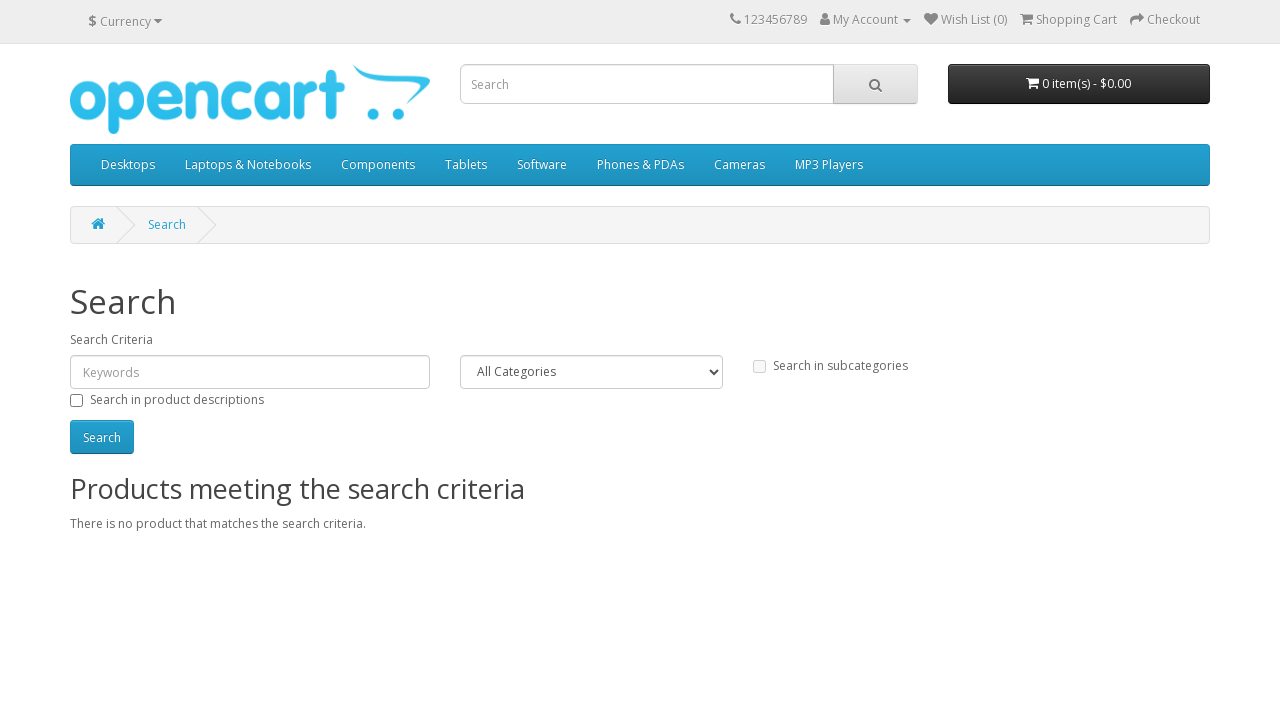

Verified select dropdown elements are present on the page
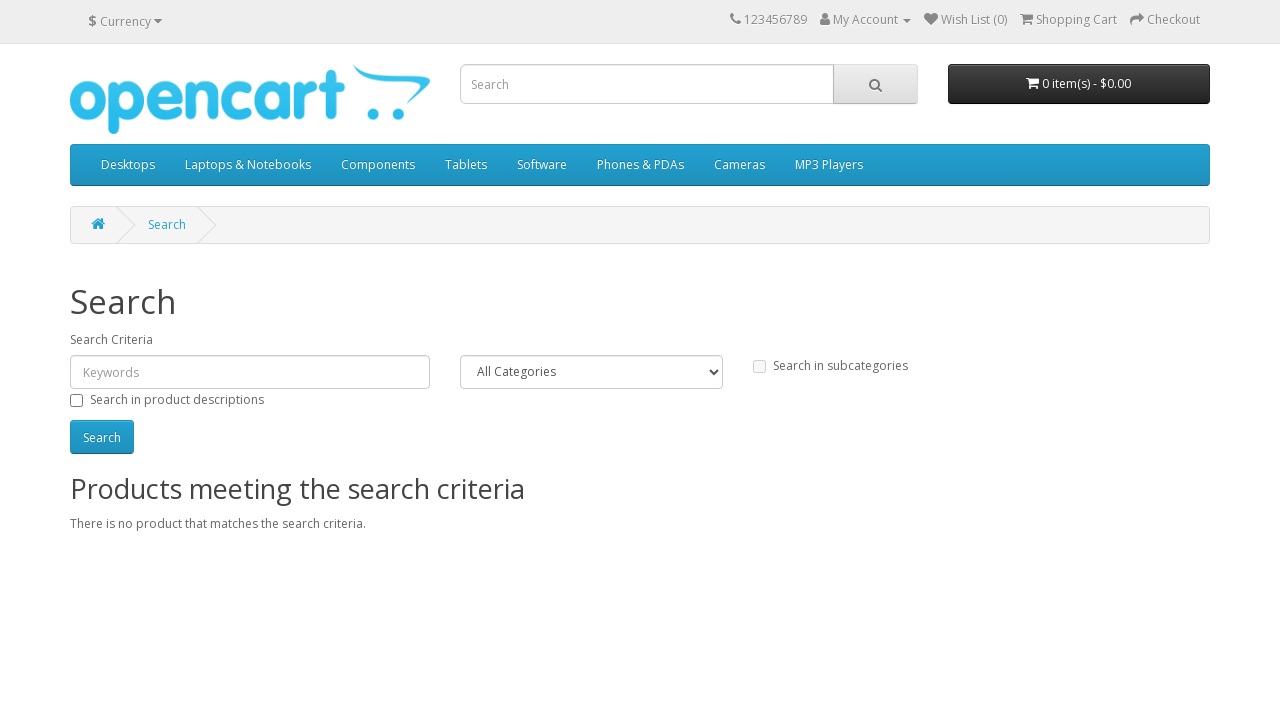

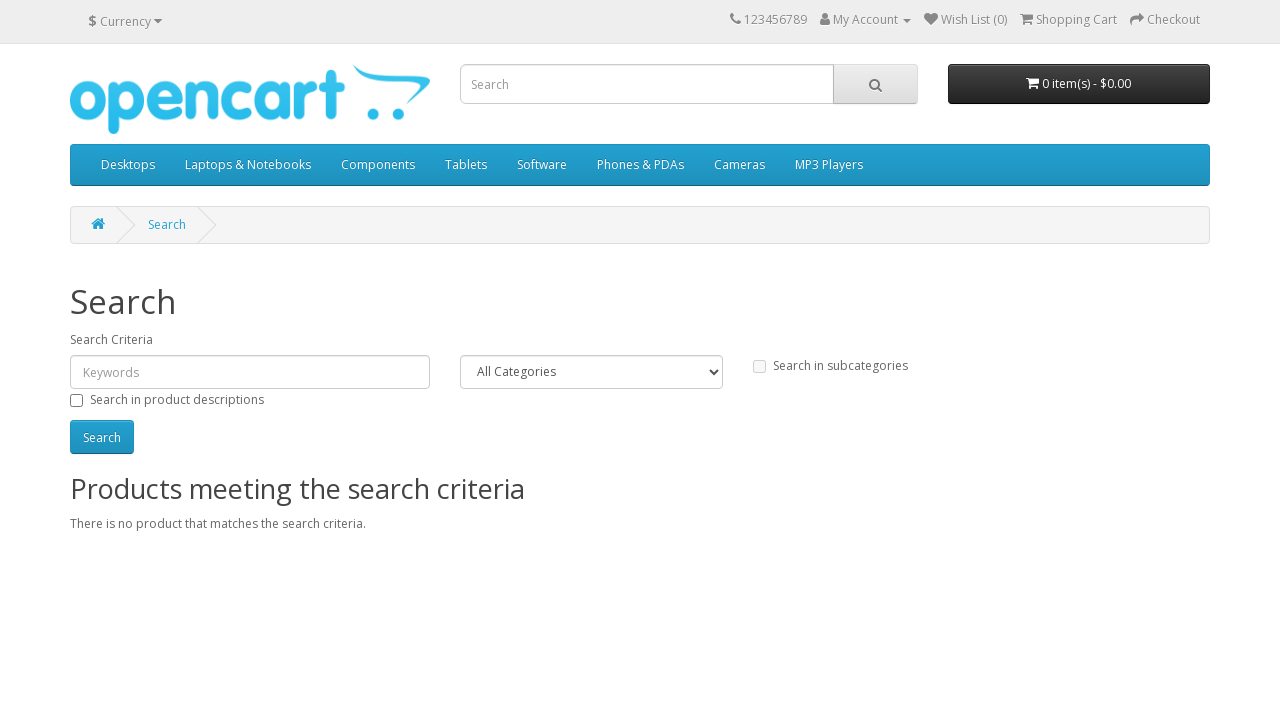